Tests label-based locator by filling a search field and pressing Enter to search for Excel tutorials

Starting URL: https://www.w3schools.com/

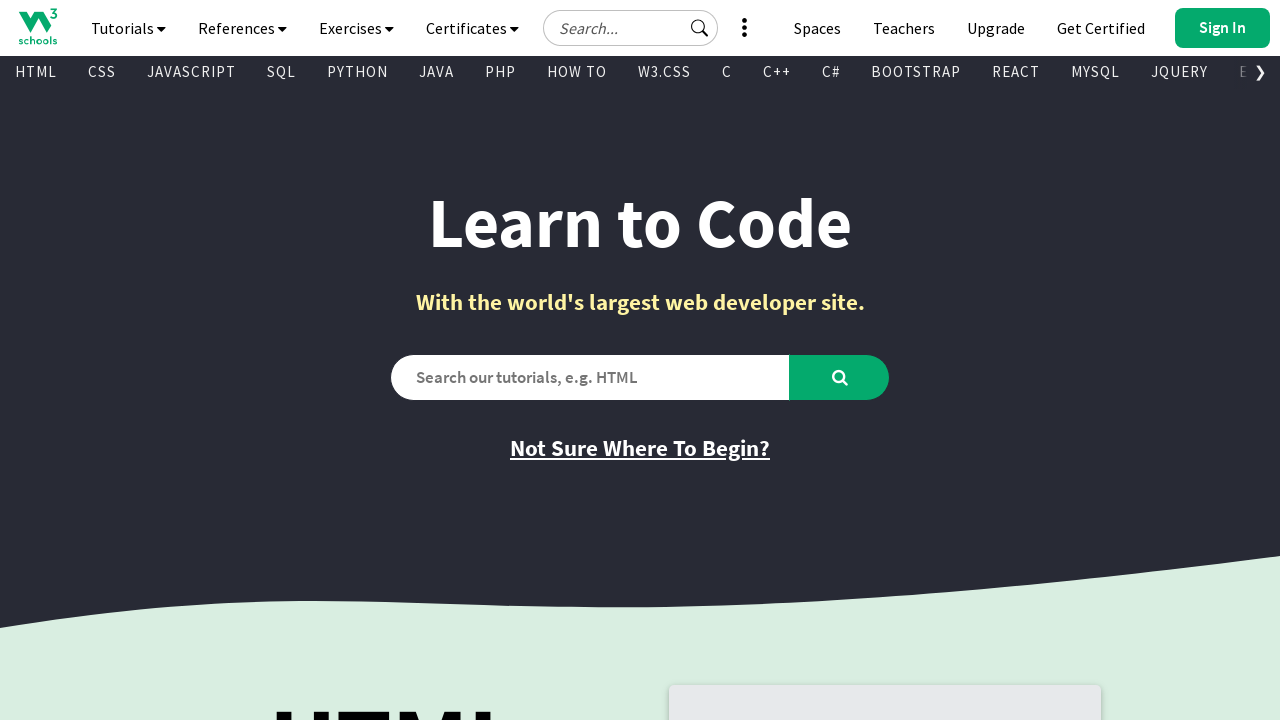

Filled search field with 'Excel' using label-based locator on internal:label="Search our tutorials"i
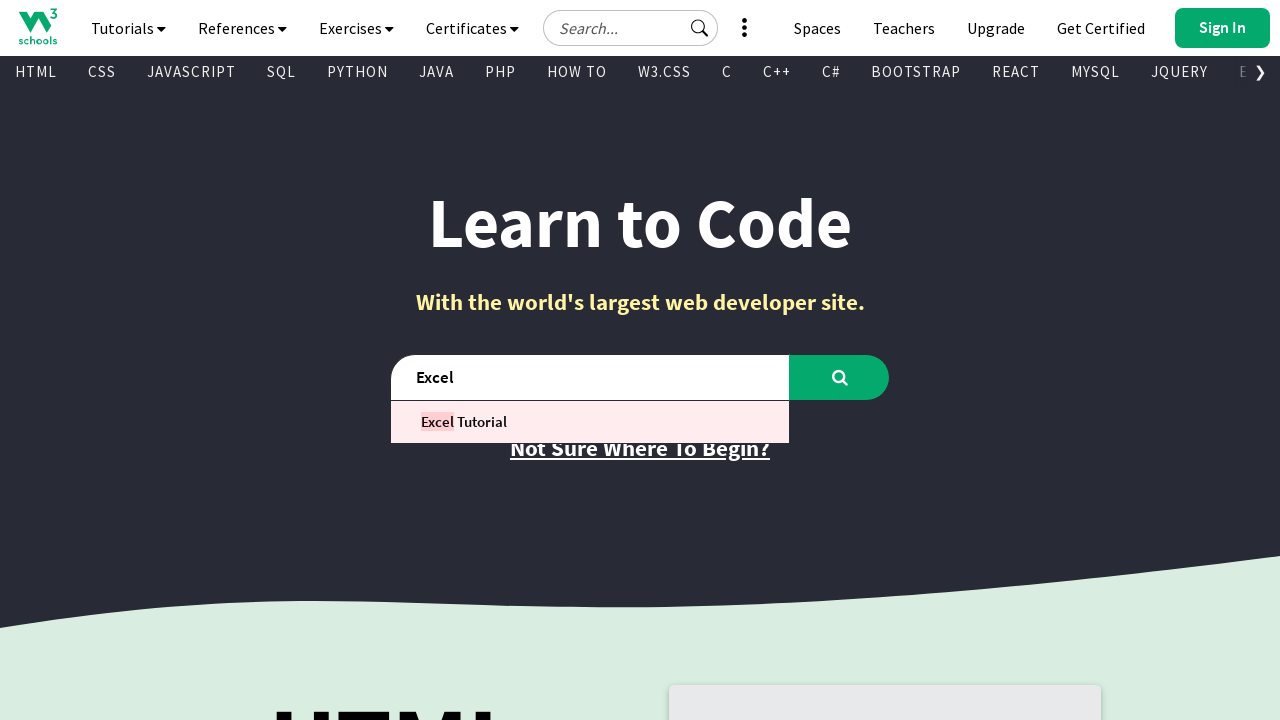

Pressed Enter to search for Excel tutorials on internal:label="Search our tutorials"i
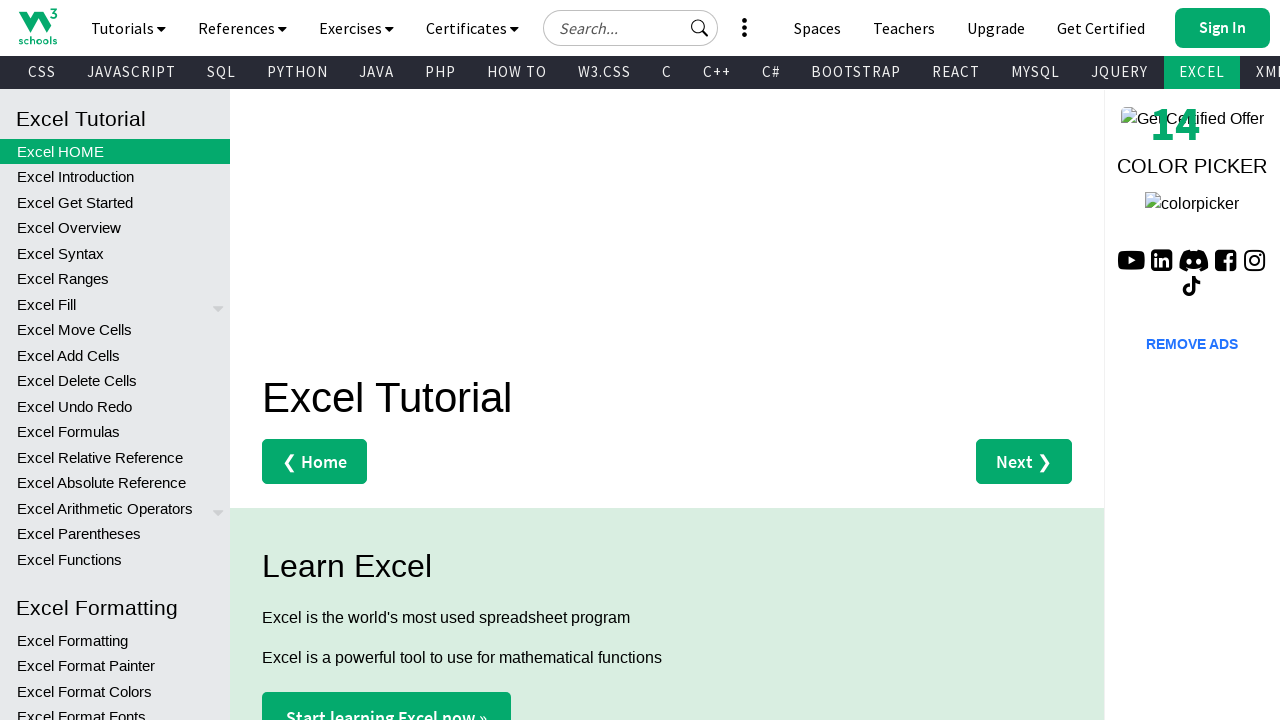

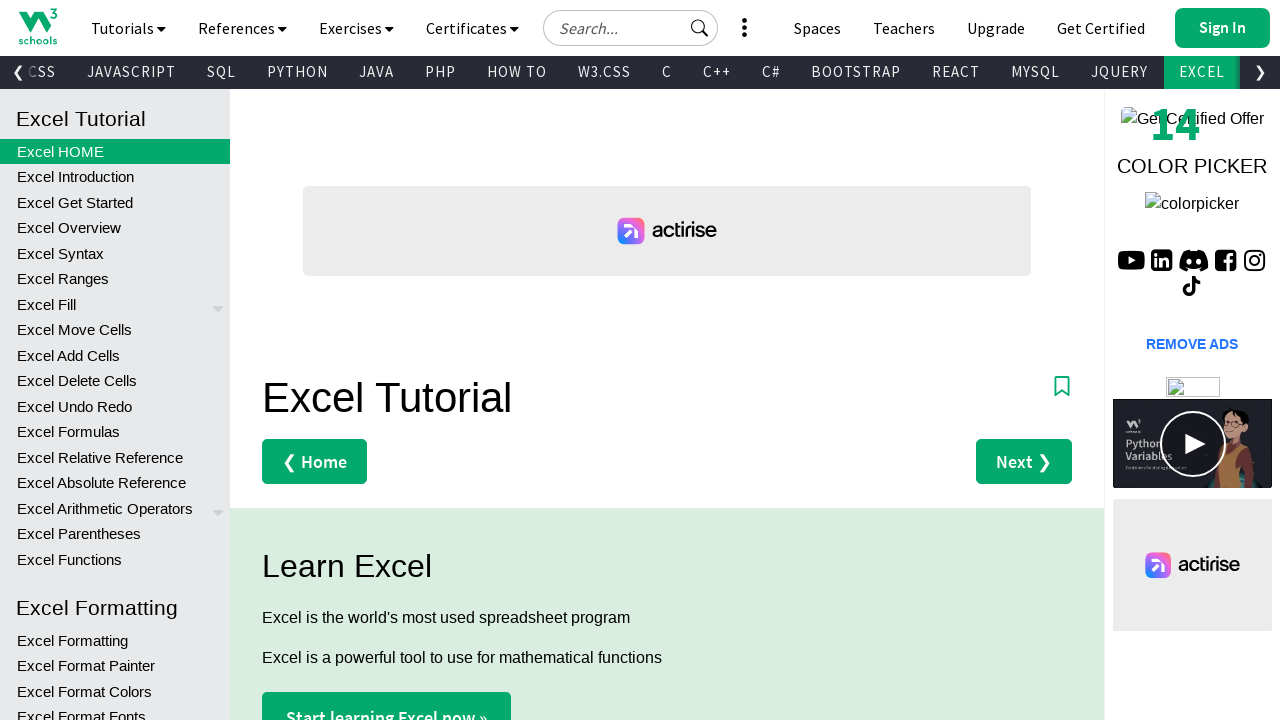